Navigates to the home page and clicks on the "About Us" link to verify the demo website information page loads

Starting URL: https://parabank.parasoft.com/parabank/index.htm

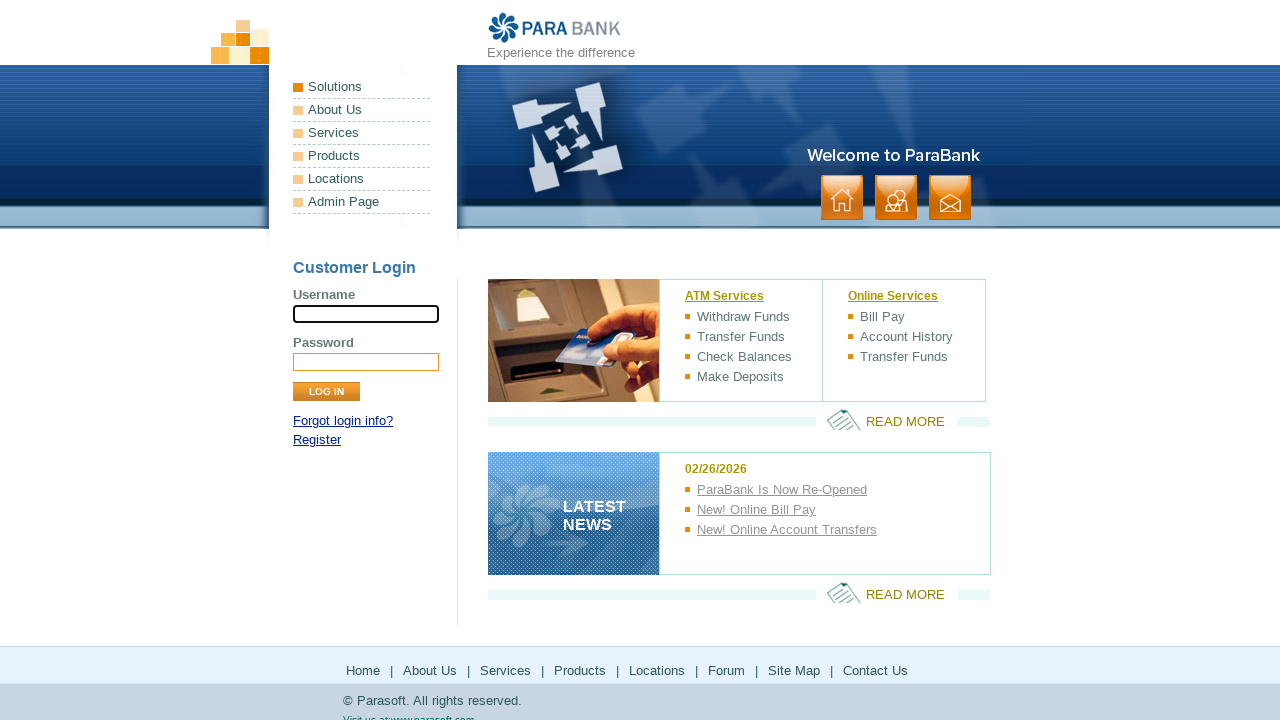

Clicked on 'About Us' link at (362, 110) on text=About Us
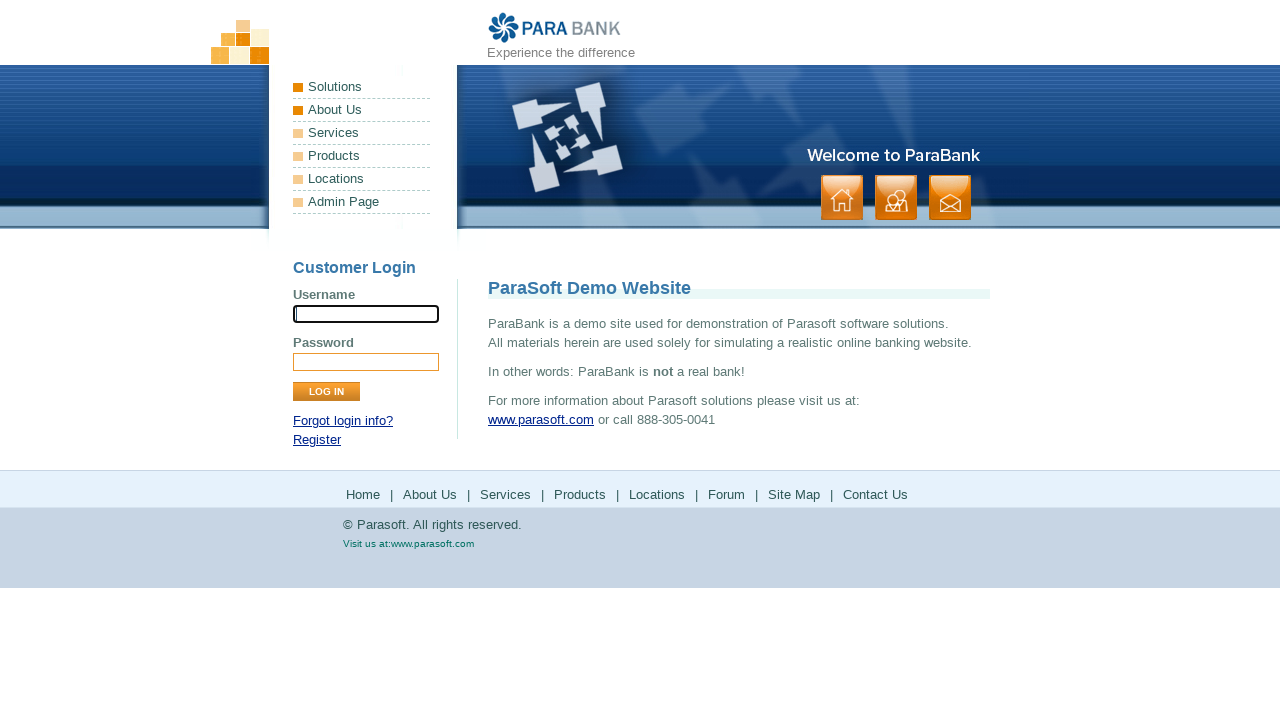

About Us page loaded - title element appeared
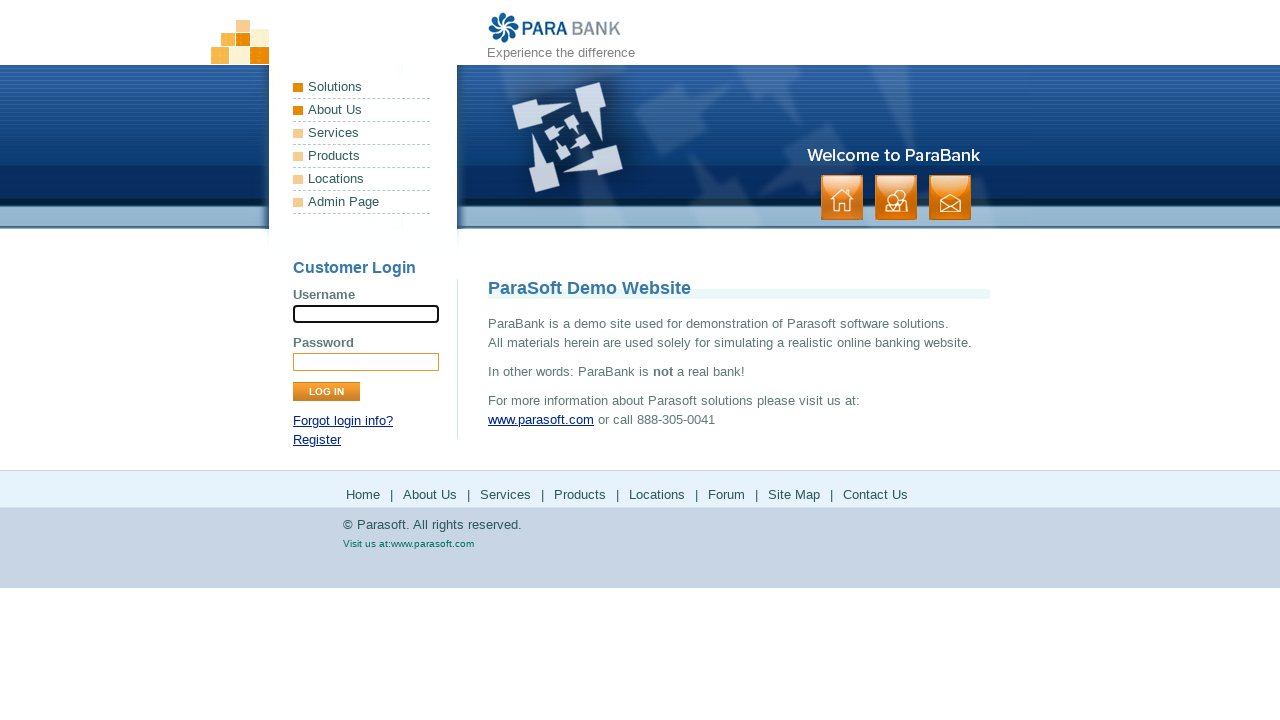

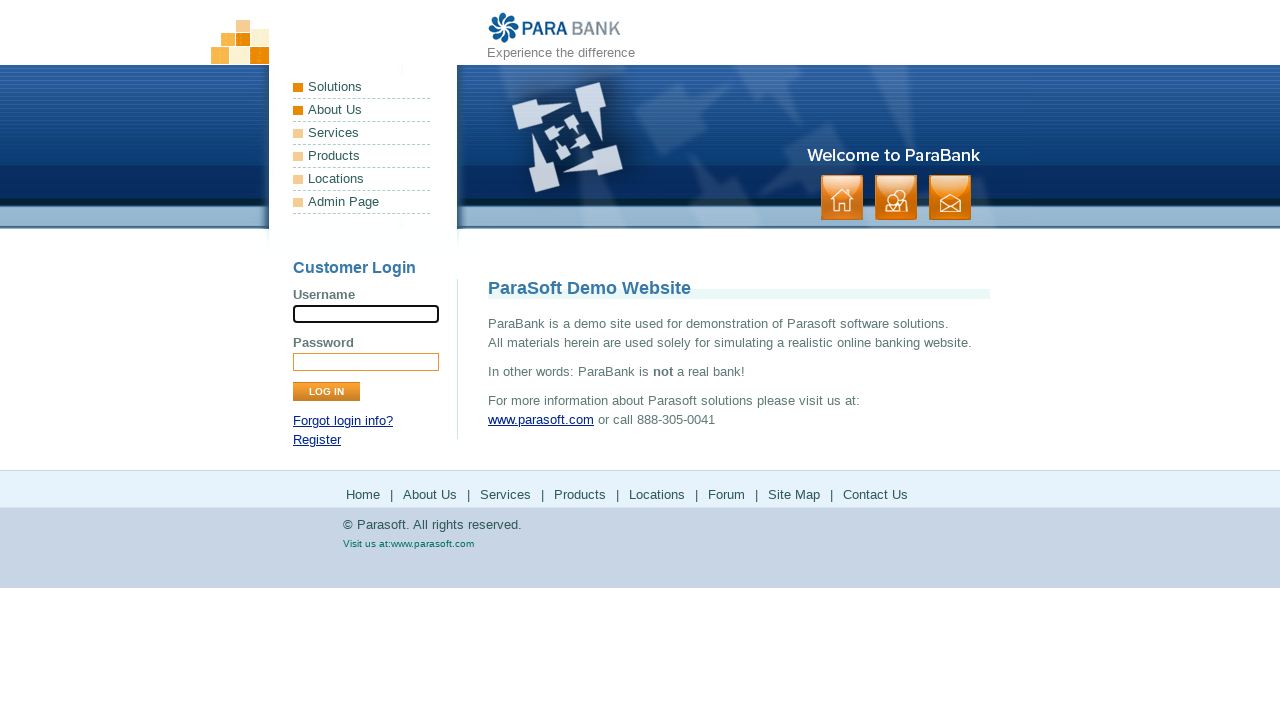